Tests element visibility by verifying a text field is visible, clicking a hide button, and verifying the element becomes hidden

Starting URL: https://rahulshettyacademy.com/AutomationPractice/

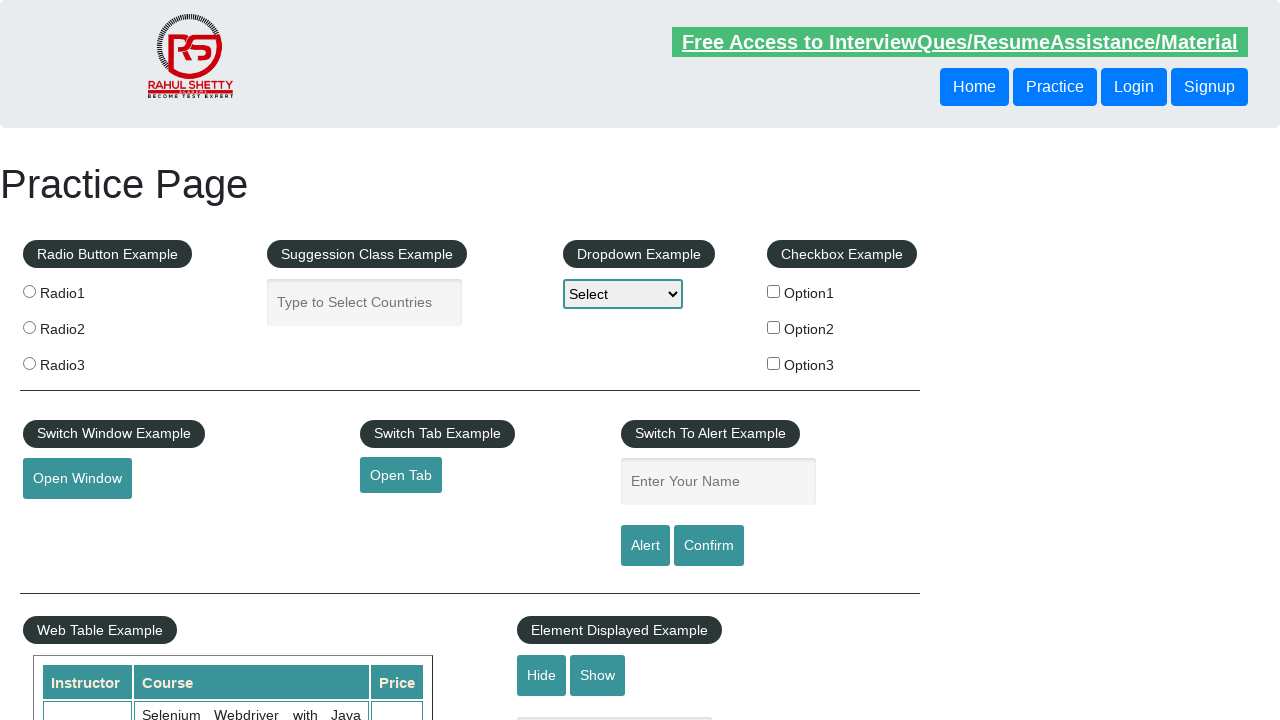

Verified that the displayed text element is visible
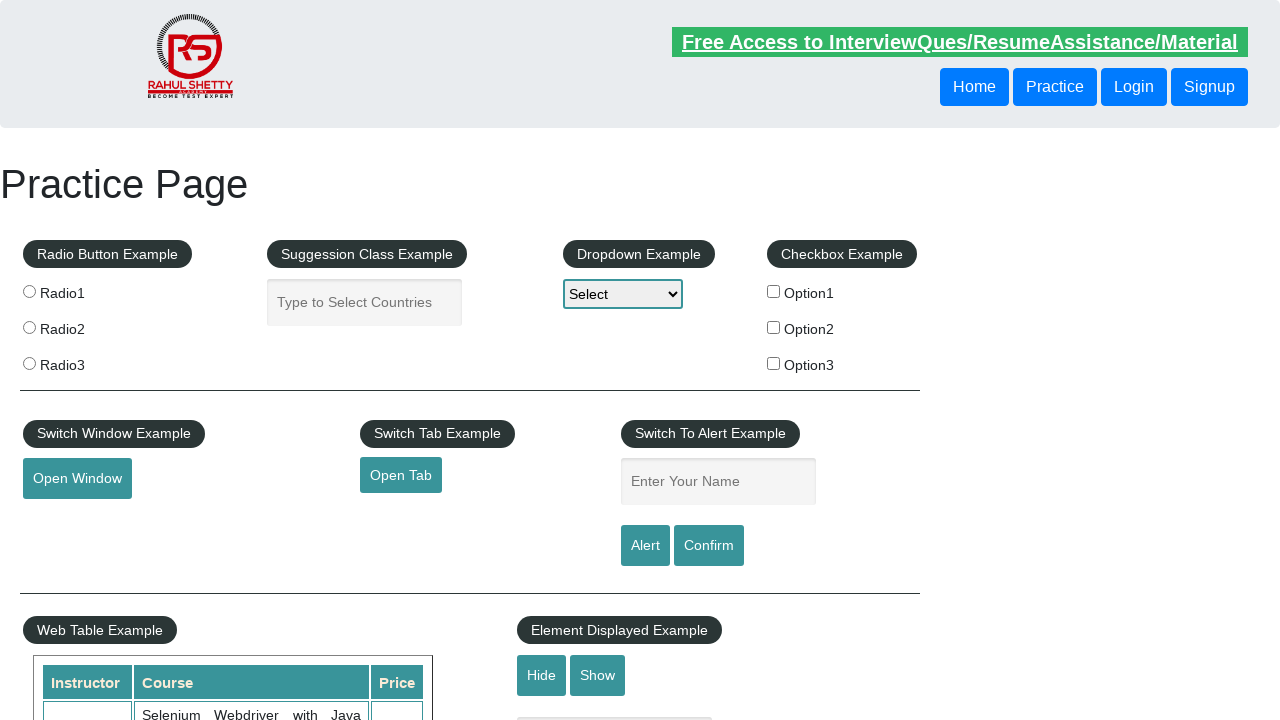

Clicked the hide textbox button at (542, 675) on #hide-textbox
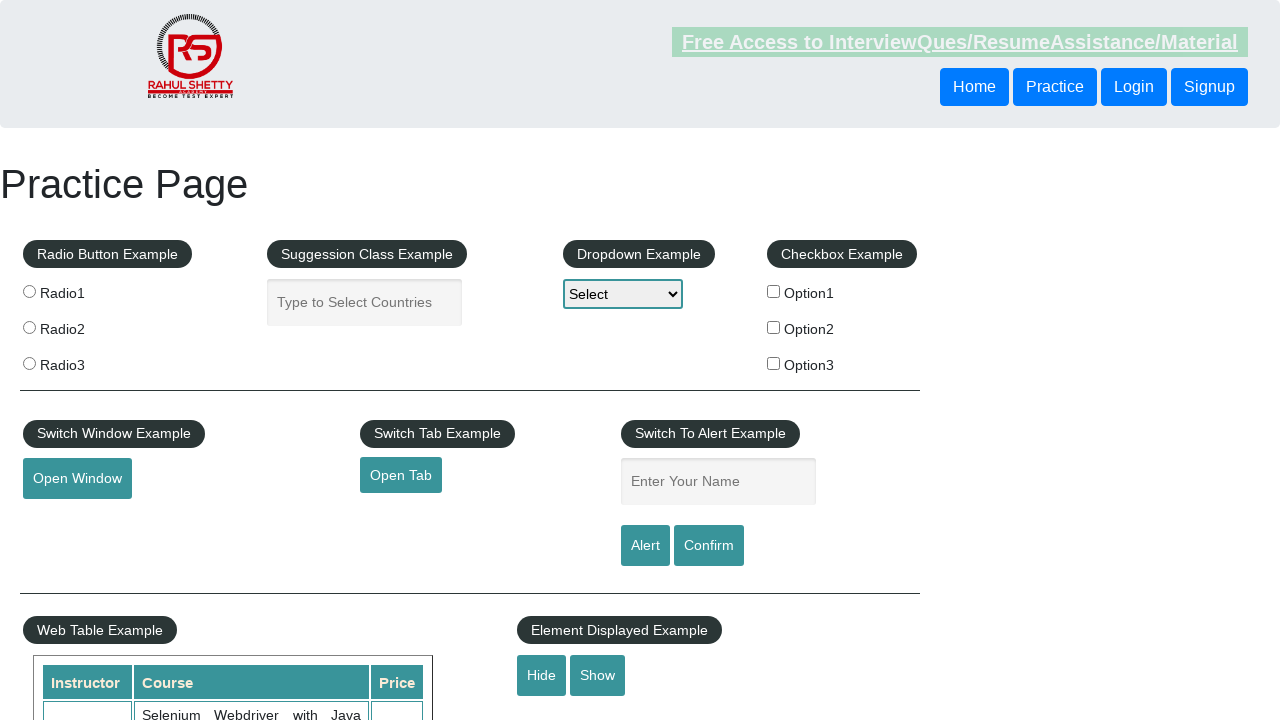

Verified that the displayed text element is now hidden
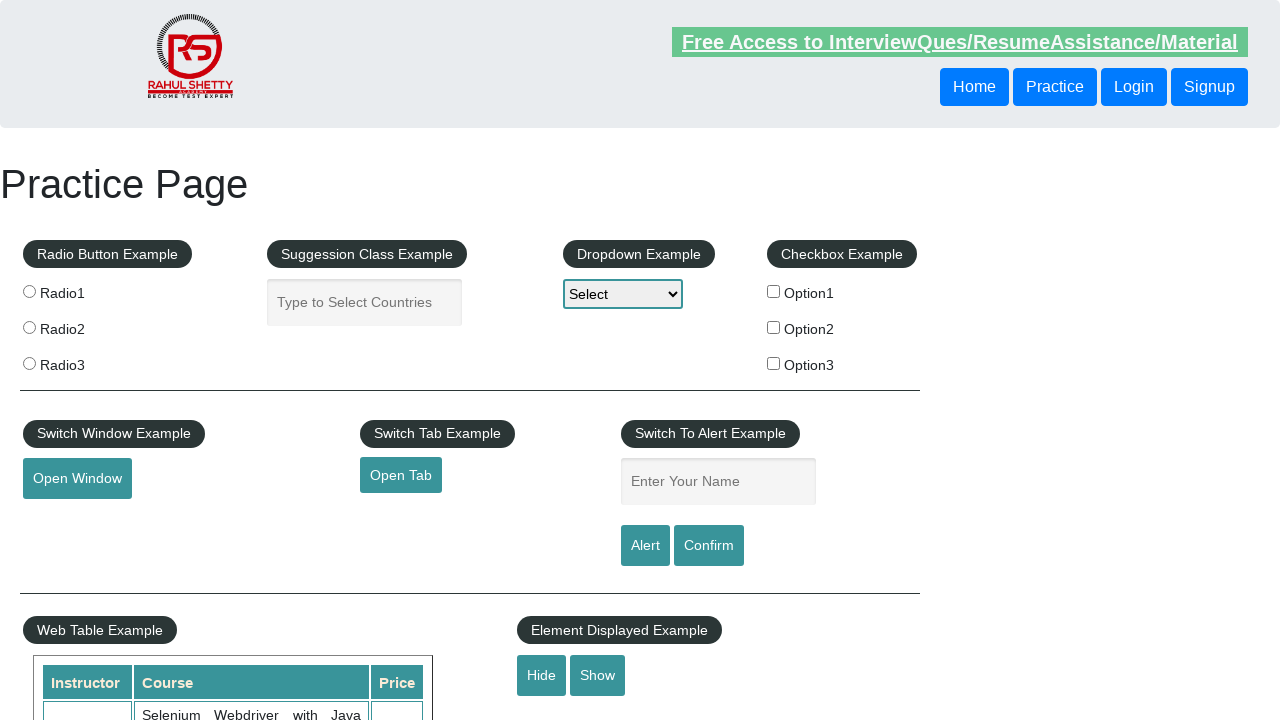

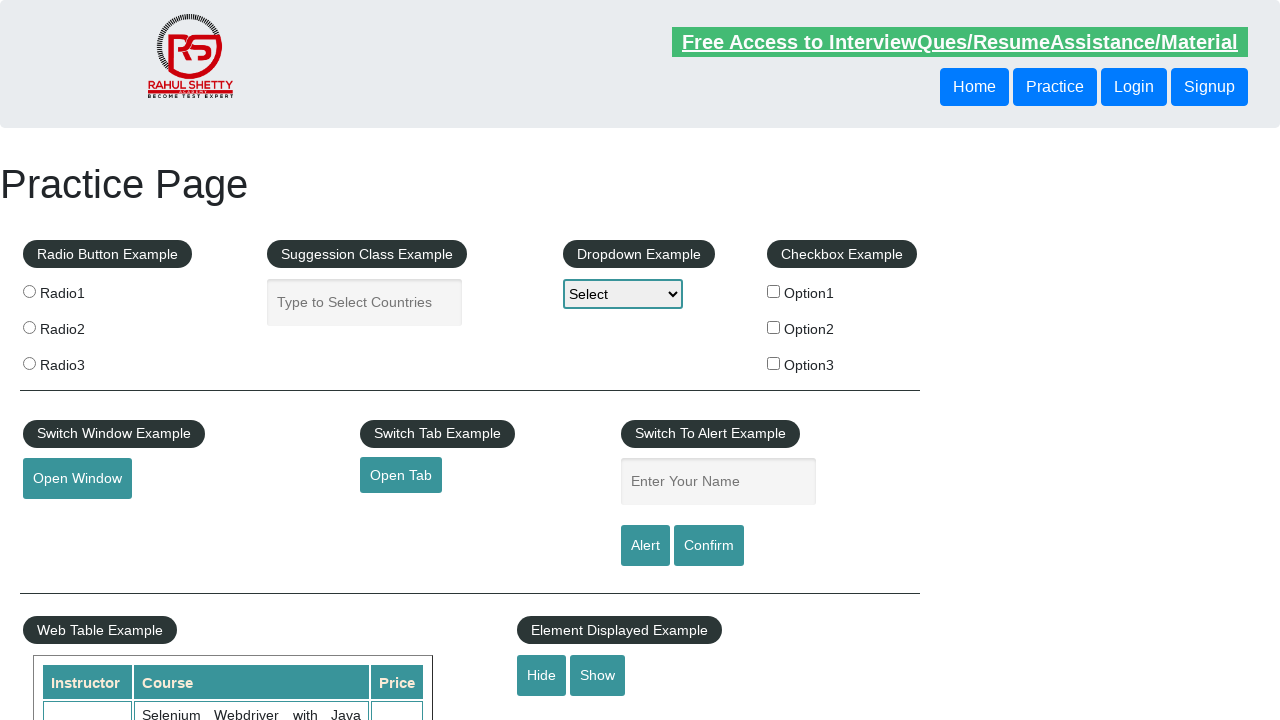